Loads the redirect_accept.html page and verifies the page title is "Redirect accept"

Starting URL: http://suninjuly.github.io/redirect_accept.html

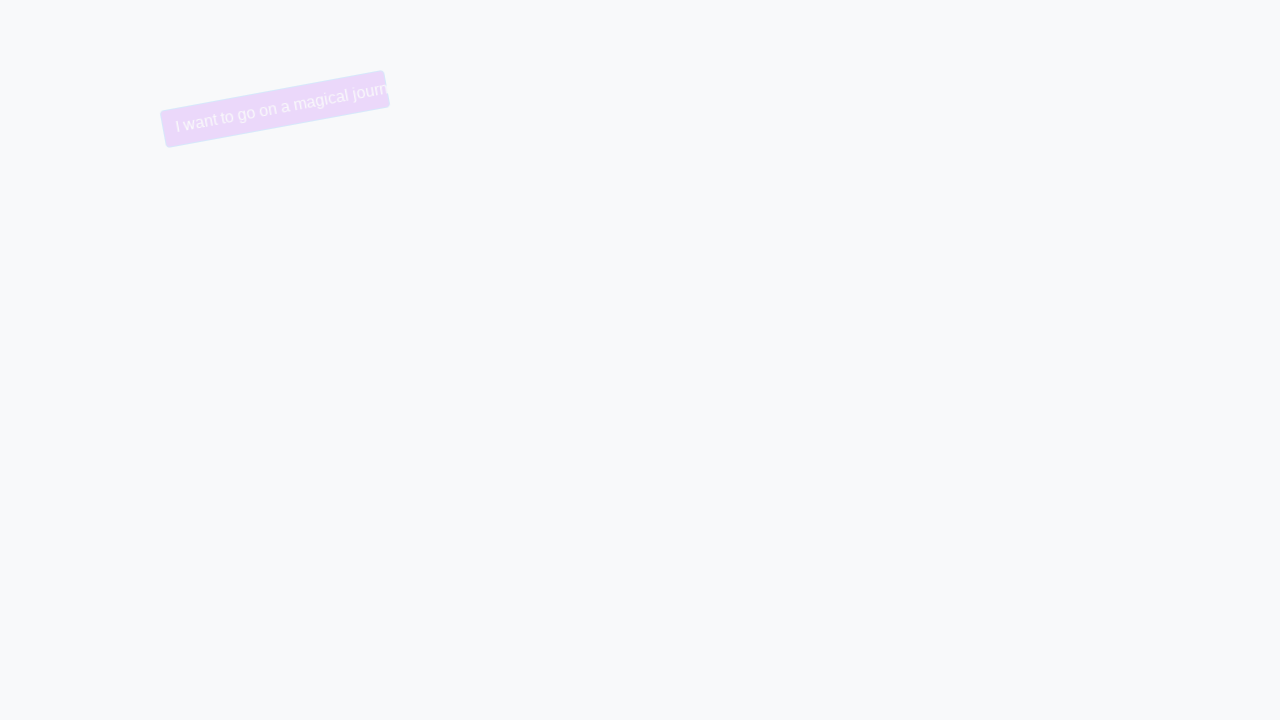

Verified page title is 'Redirect accept'
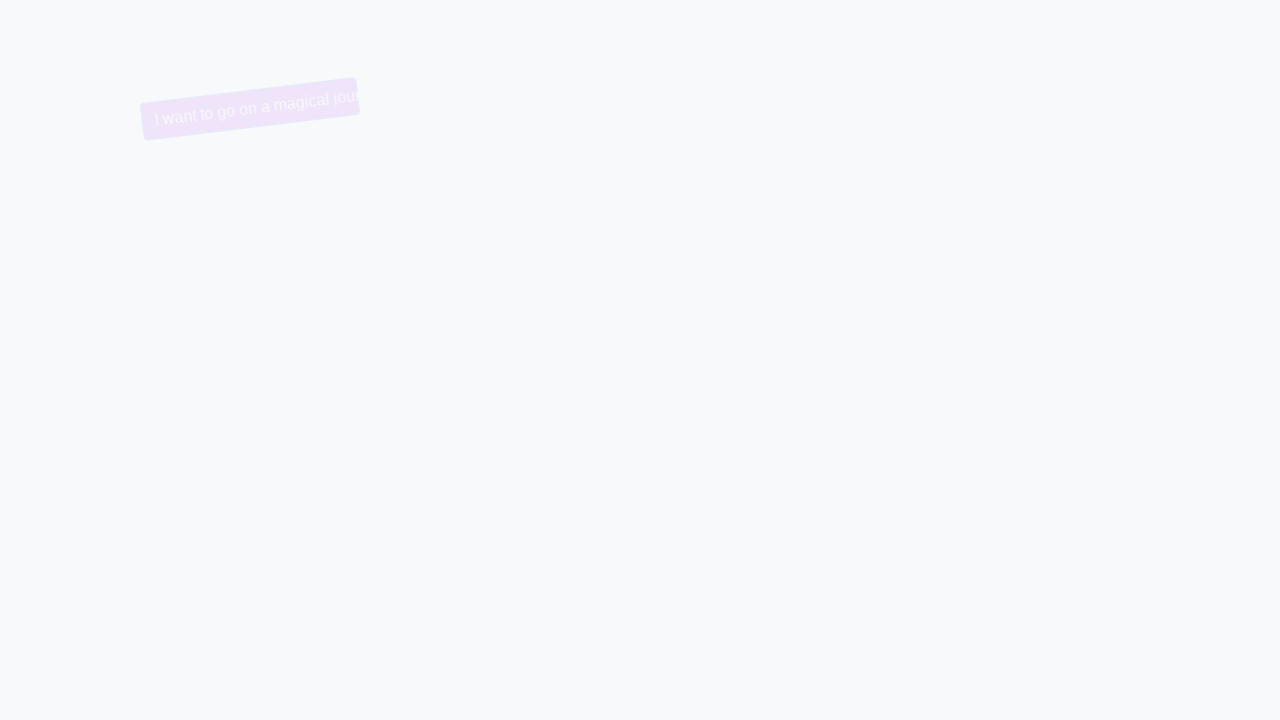

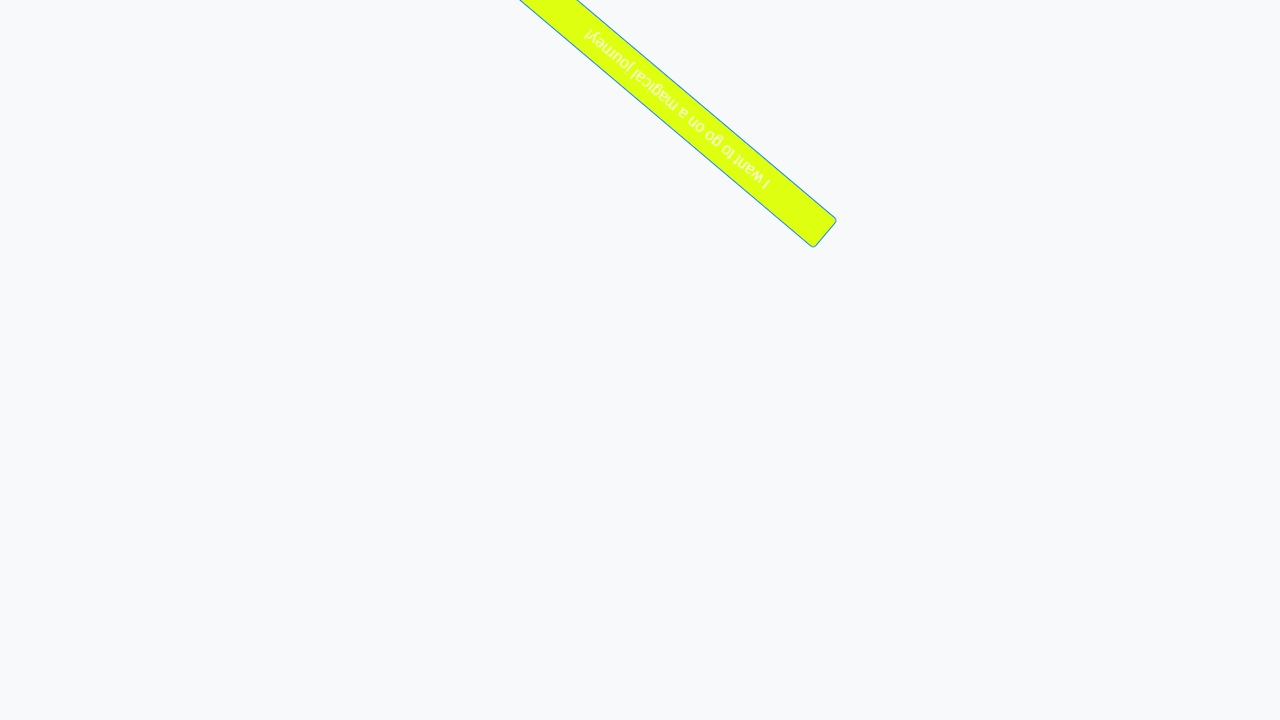